Tests jQuery UI custom dropdown by selecting multiple speed options (Medium, Slower, Faster) and verifying each selection is displayed correctly

Starting URL: http://jqueryui.com/resources/demos/selectmenu/default.html

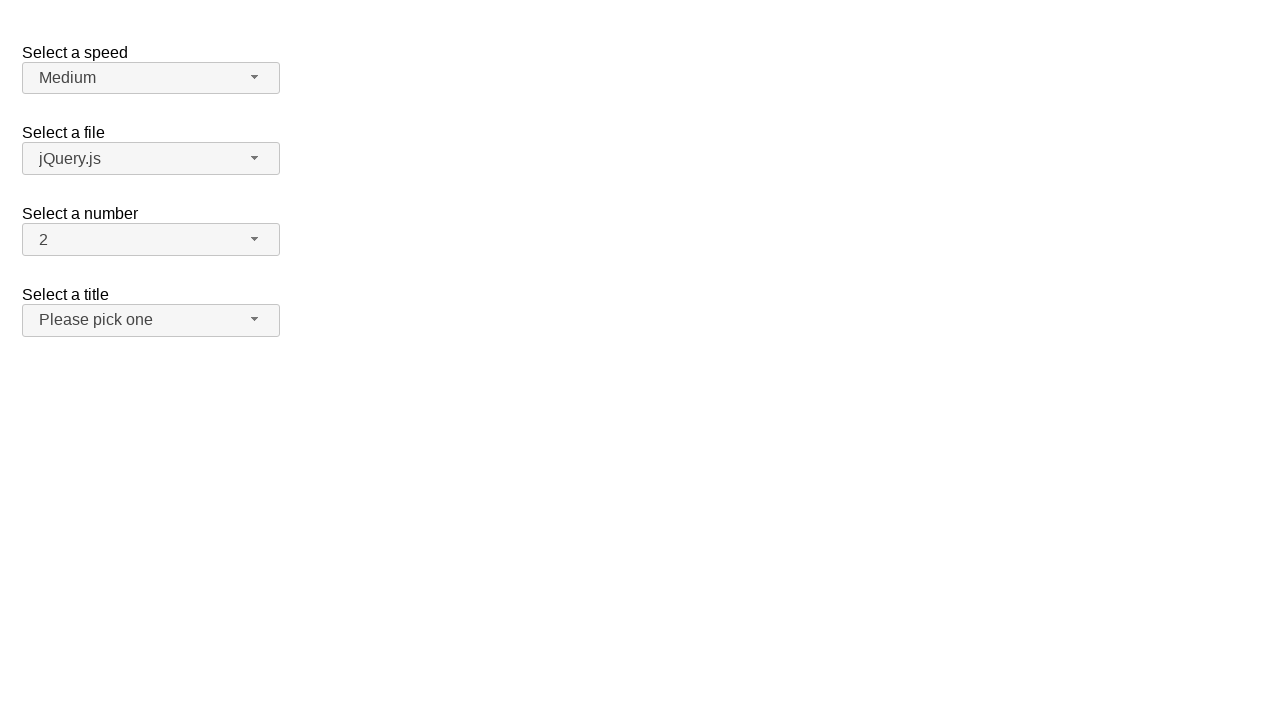

Clicked speed dropdown button to open menu at (151, 78) on xpath=//label[text()='Select a speed']//following-sibling::span[@id='speed-butto
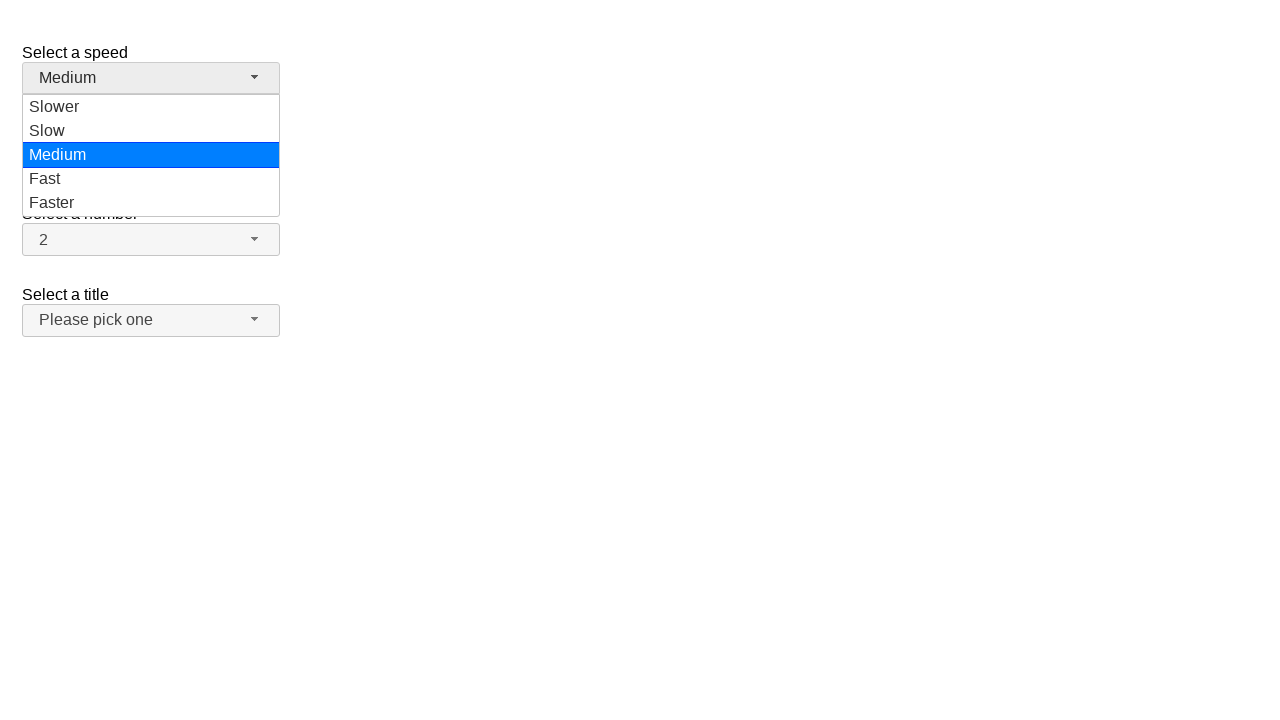

Speed dropdown menu appeared with options
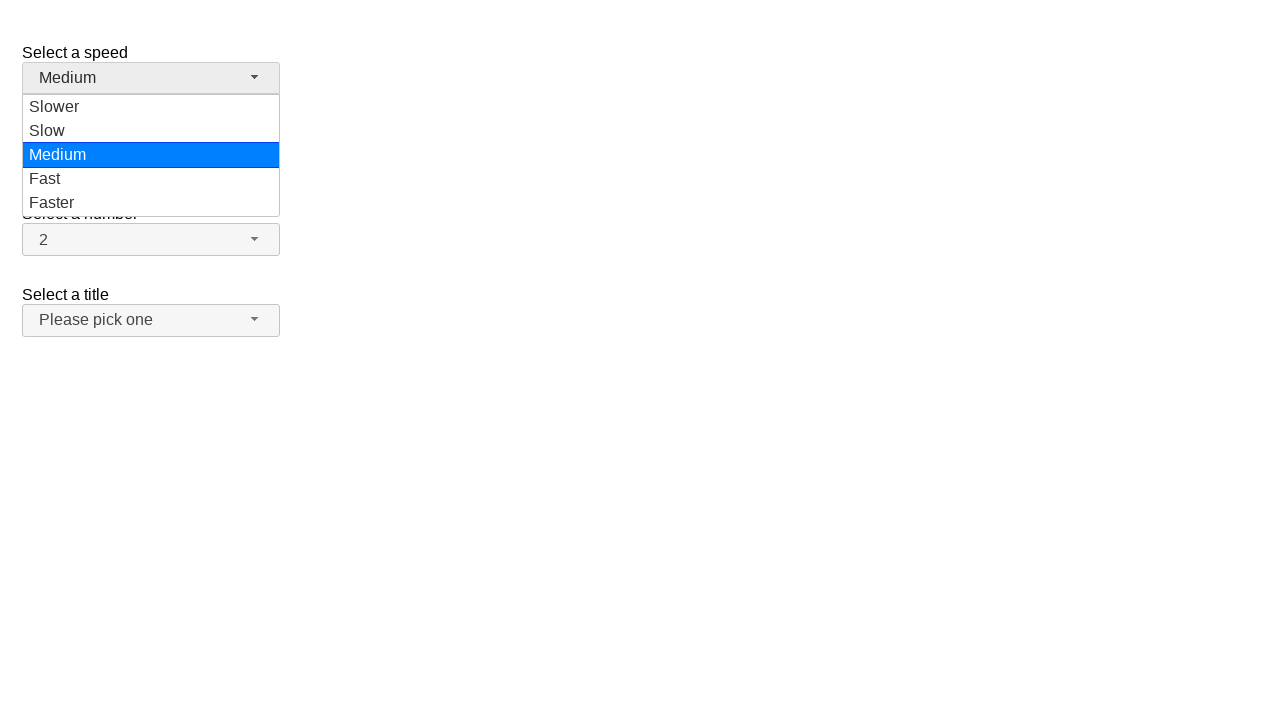

Selected 'Medium' option from speed dropdown at (151, 155) on xpath=//ul[@id='speed-menu']//div[@role='option' and text()='Medium']
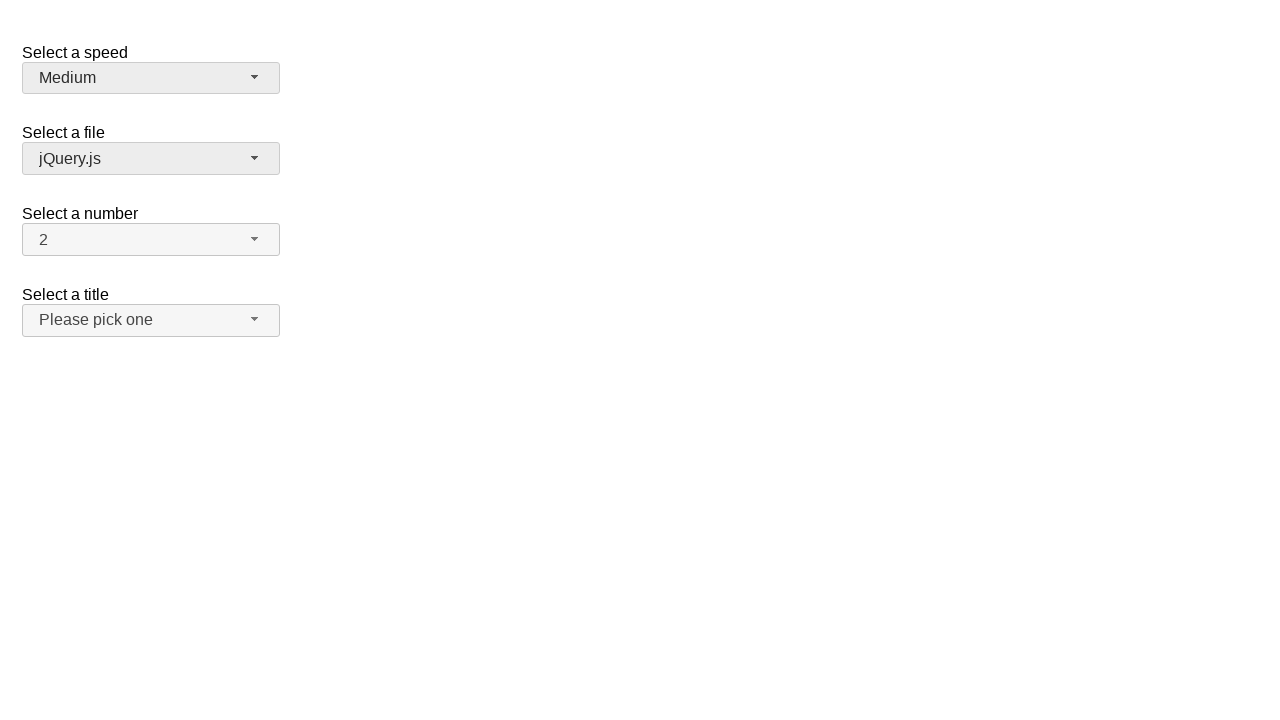

Verified 'Medium' is displayed as selected value
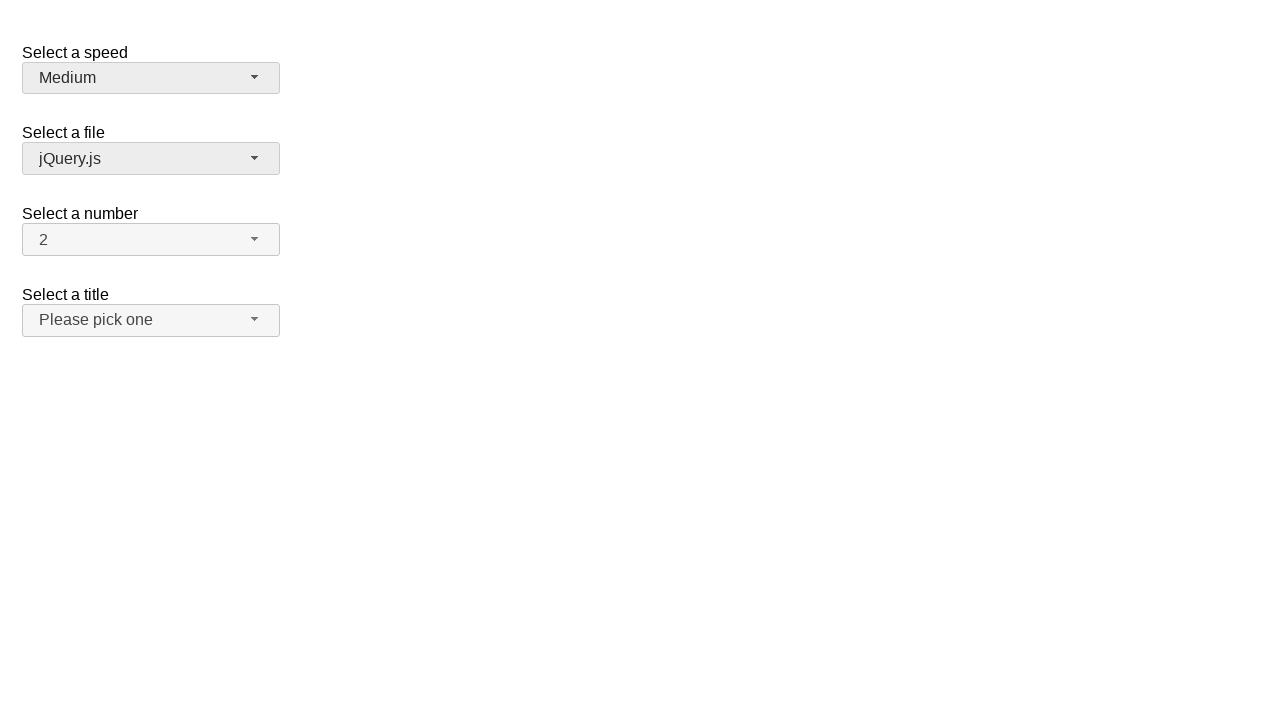

Clicked speed dropdown button to open menu at (151, 78) on xpath=//label[text()='Select a speed']//following-sibling::span[@id='speed-butto
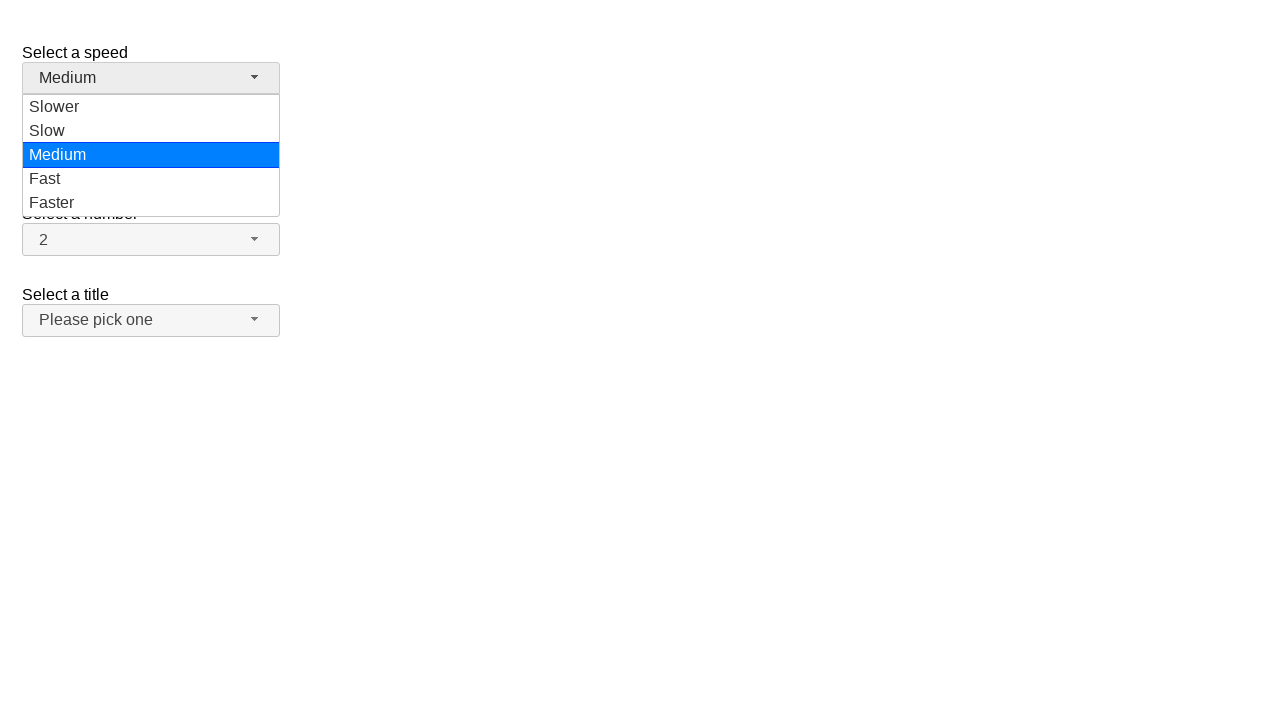

Speed dropdown menu appeared with options
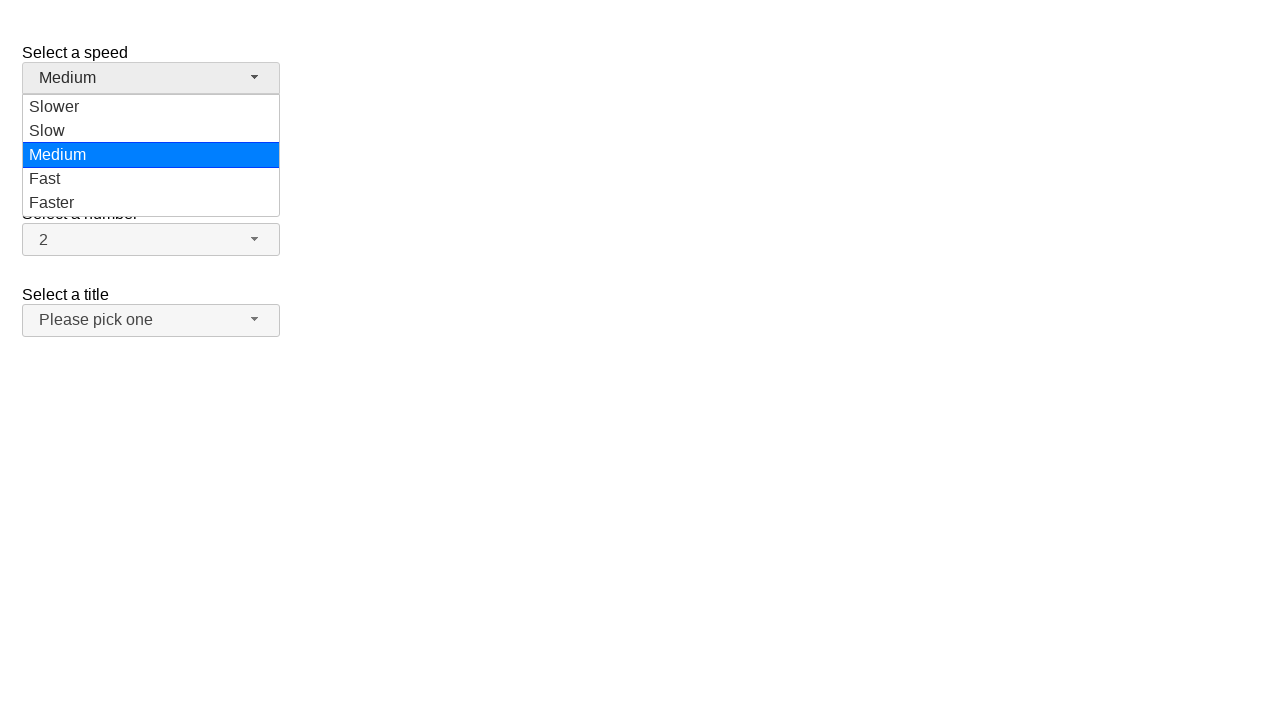

Selected 'Slower' option from speed dropdown at (151, 107) on xpath=//ul[@id='speed-menu']//div[@role='option' and text()='Slower']
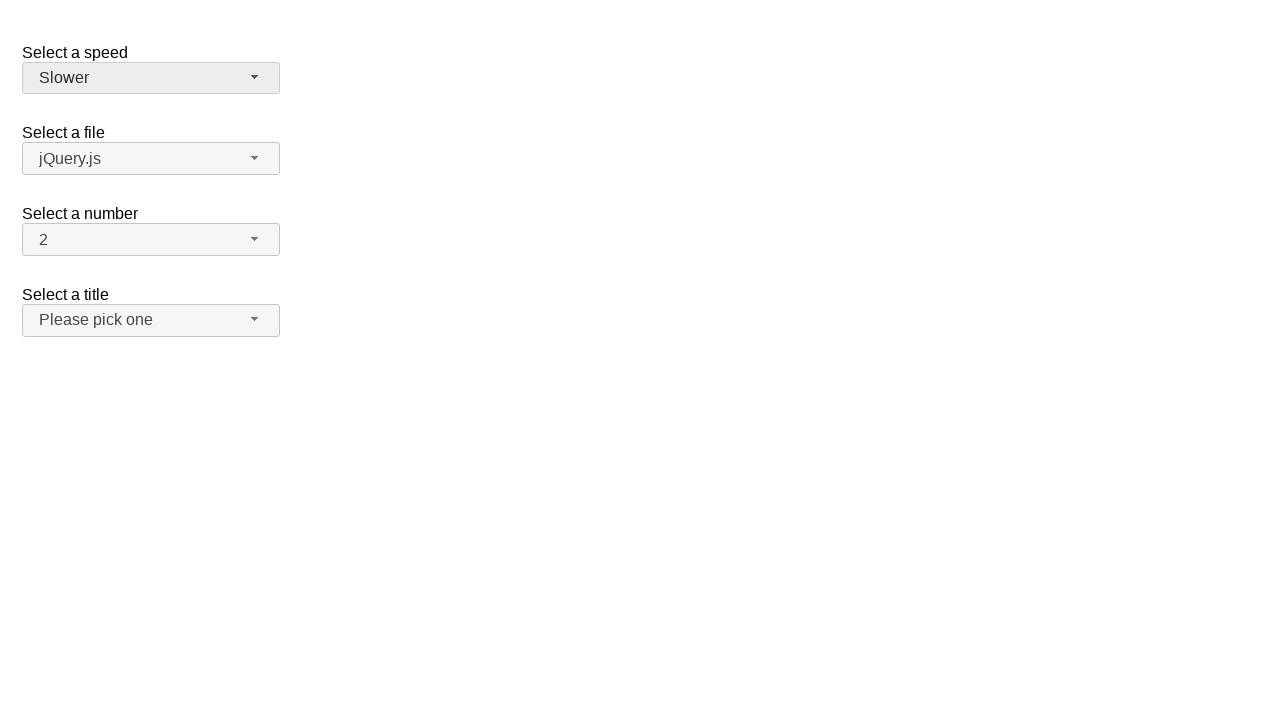

Verified 'Slower' is displayed as selected value
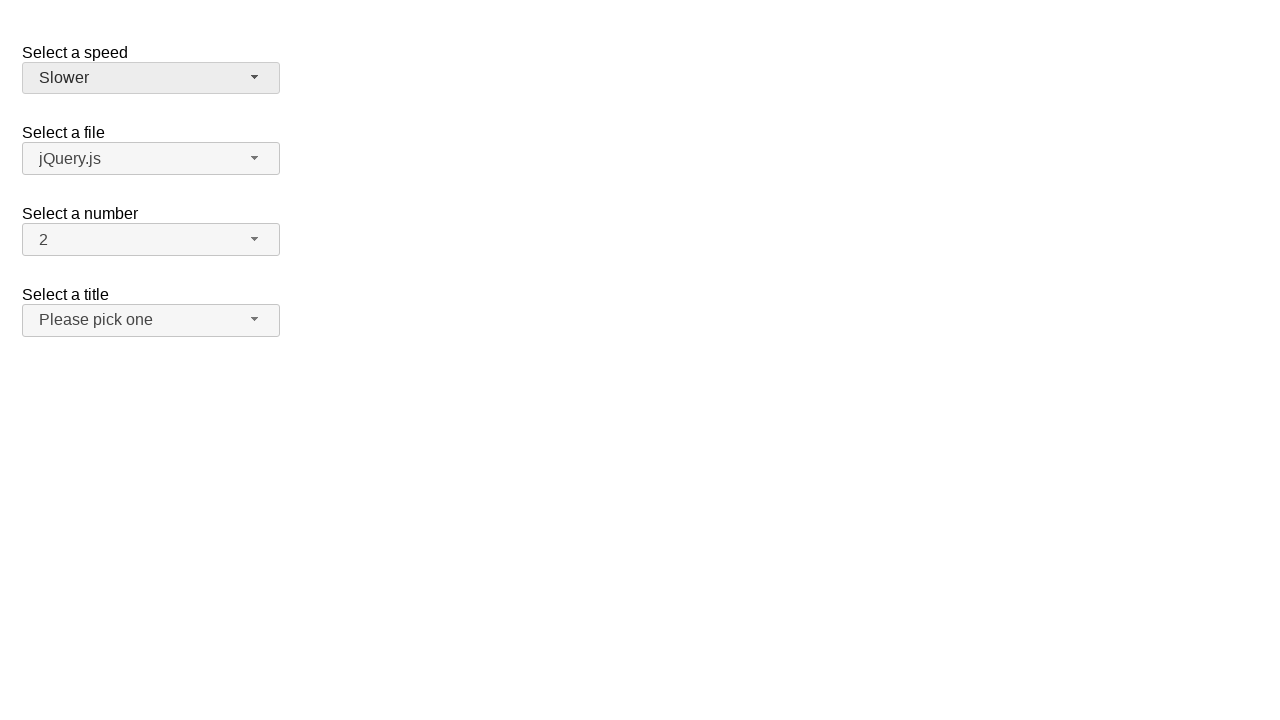

Clicked speed dropdown button to open menu at (151, 78) on xpath=//label[text()='Select a speed']//following-sibling::span[@id='speed-butto
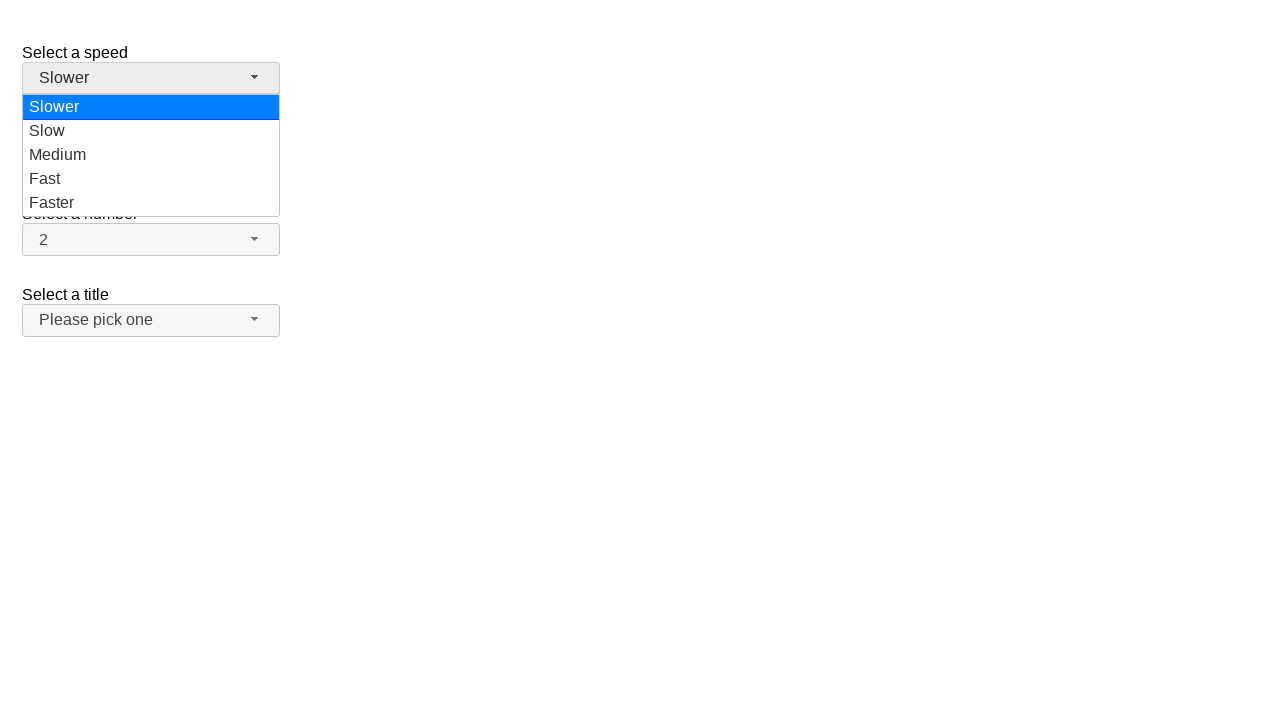

Speed dropdown menu appeared with options
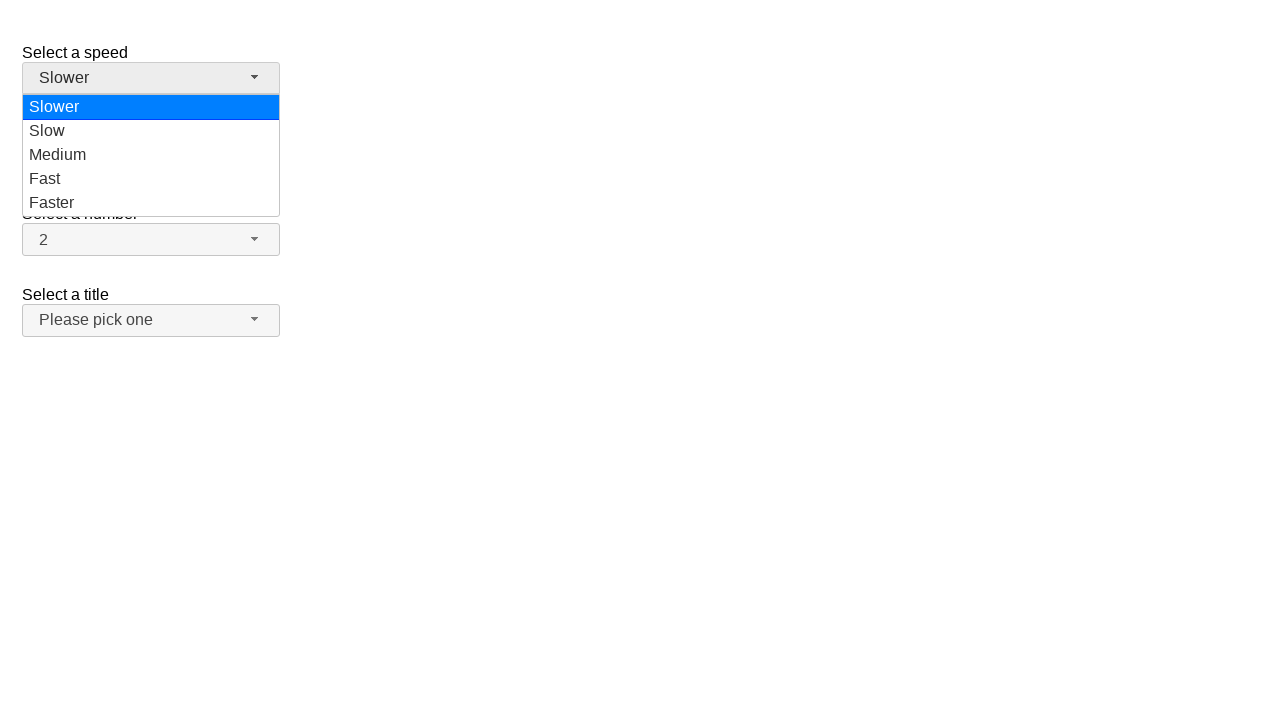

Selected 'Faster' option from speed dropdown at (151, 203) on xpath=//ul[@id='speed-menu']//div[@role='option' and text()='Faster']
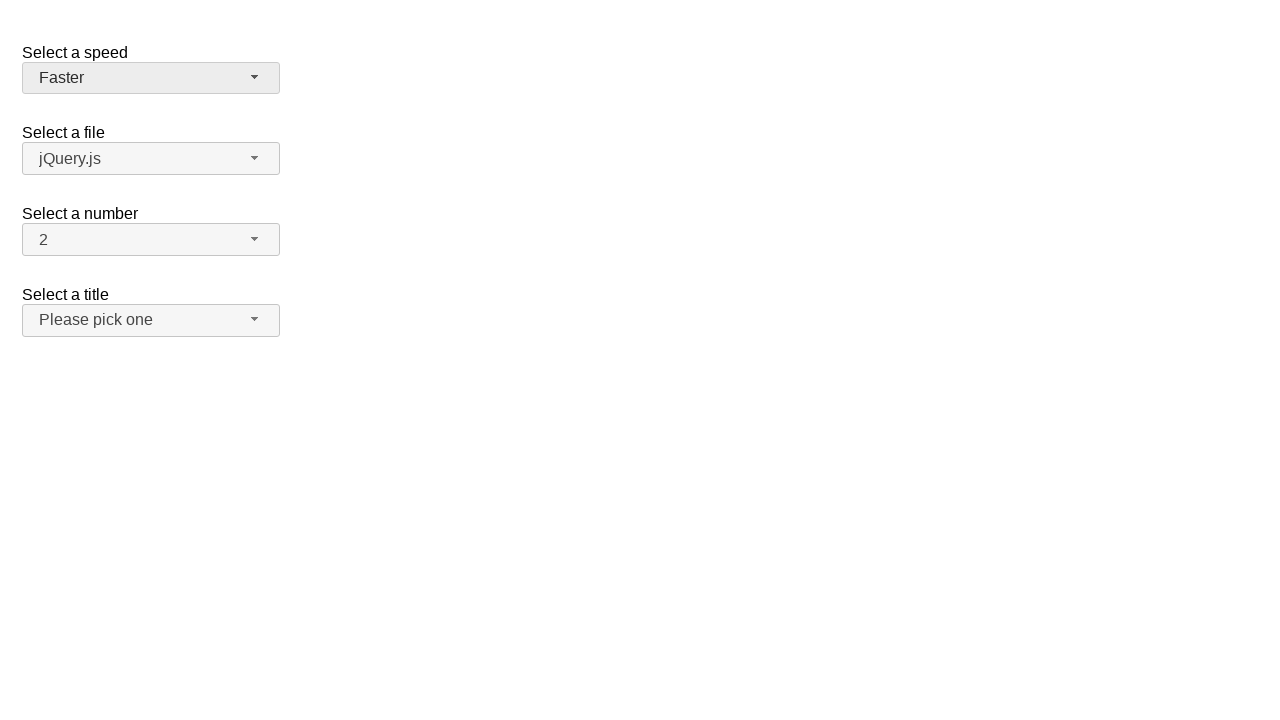

Verified 'Faster' is displayed as selected value
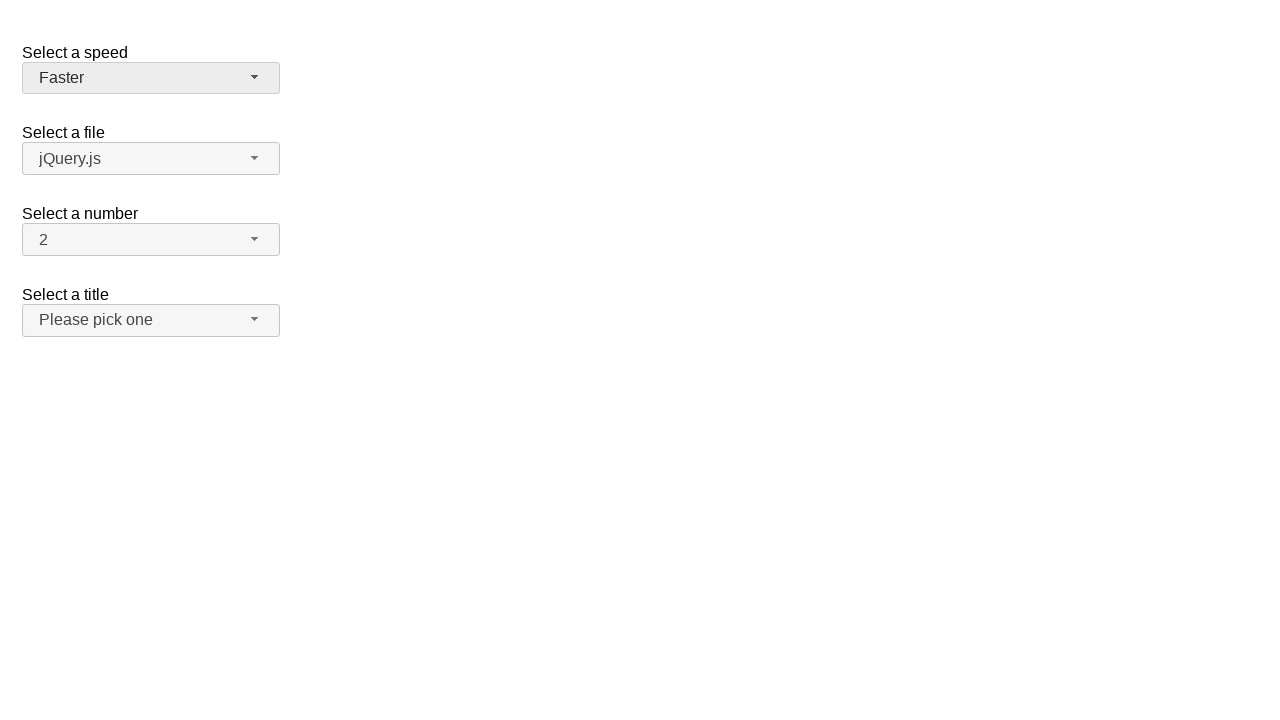

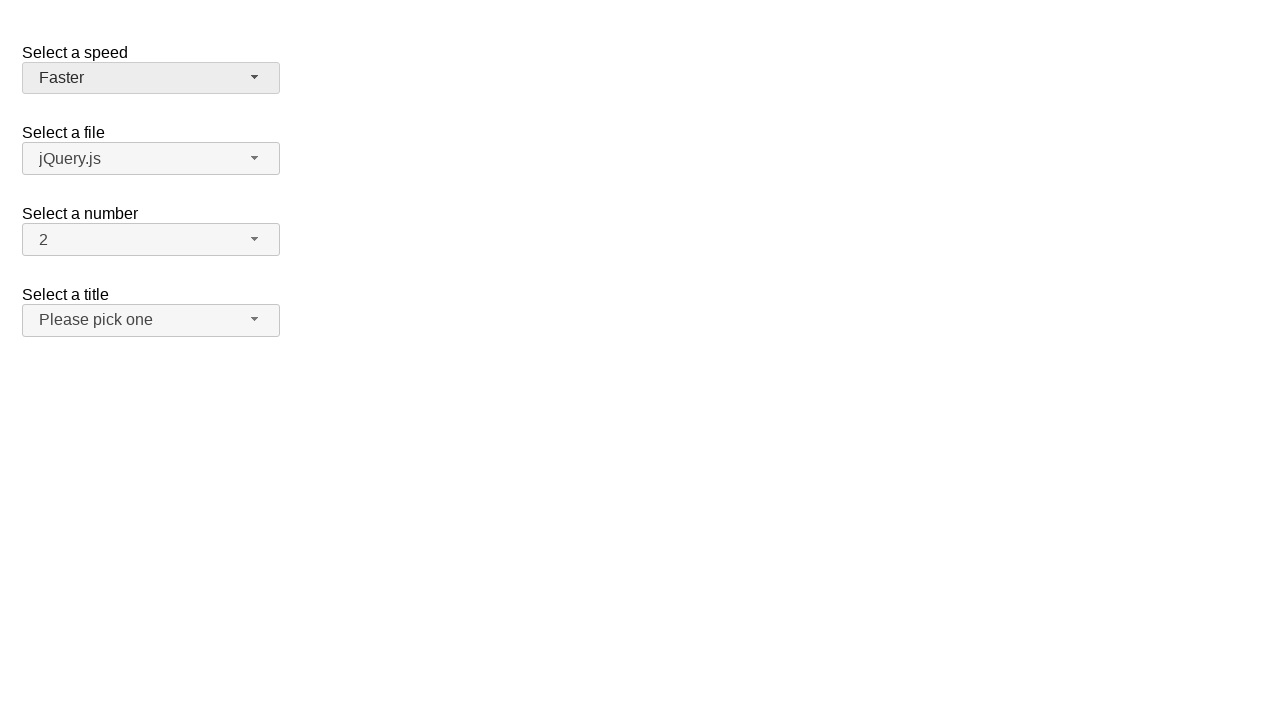